Tests multi-selection box by selecting Hyundai option

Starting URL: http://omayo.blogspot.com/

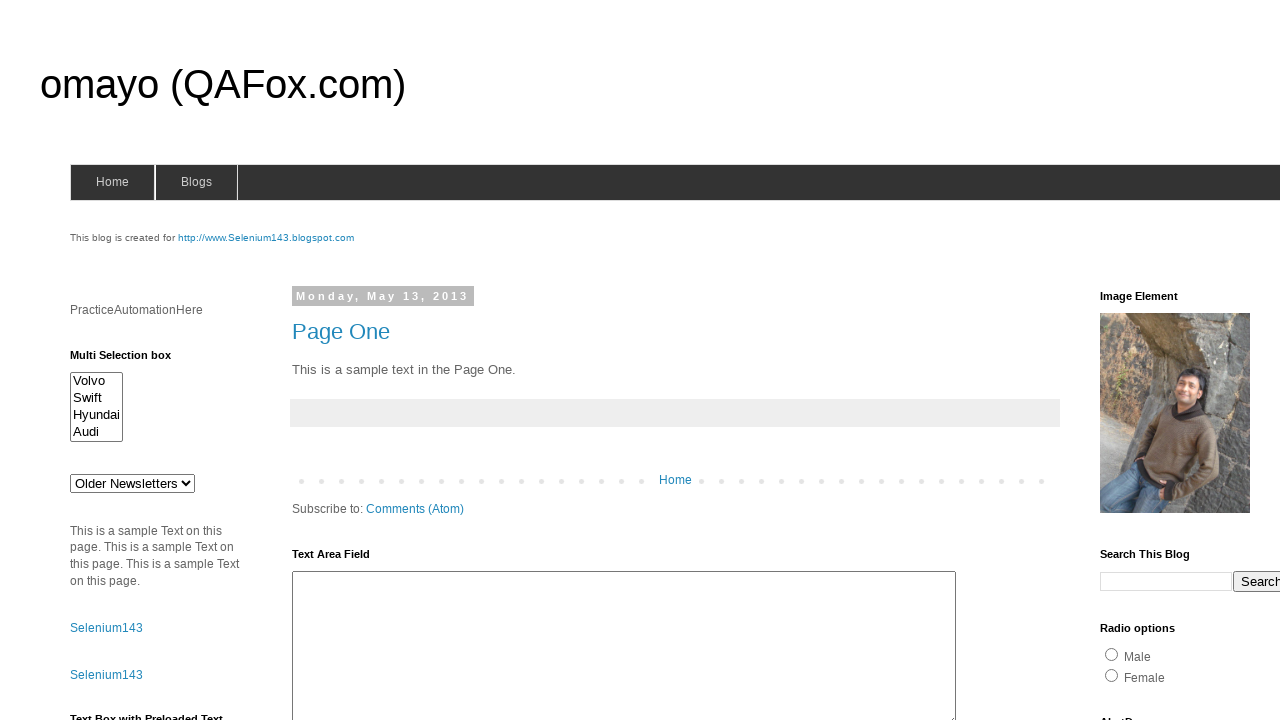

Selected Hyundai option in multi-selection box at (96, 415) on option:has-text('Hyundai')
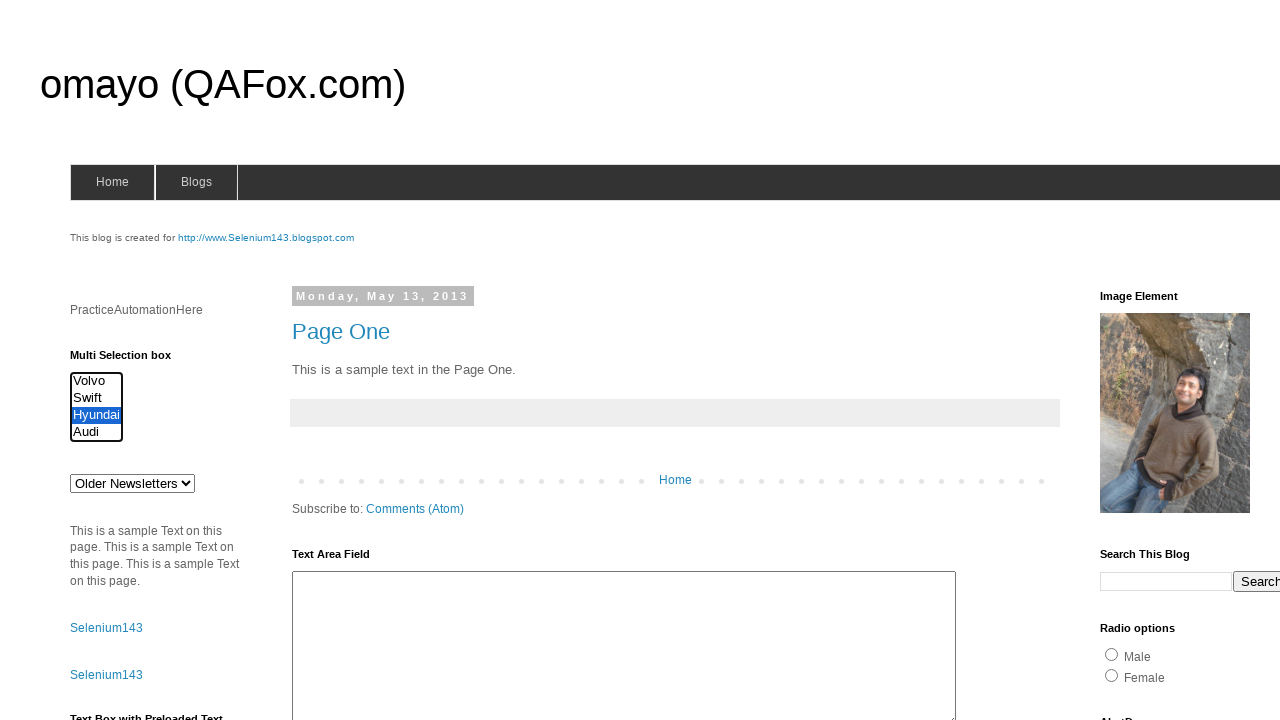

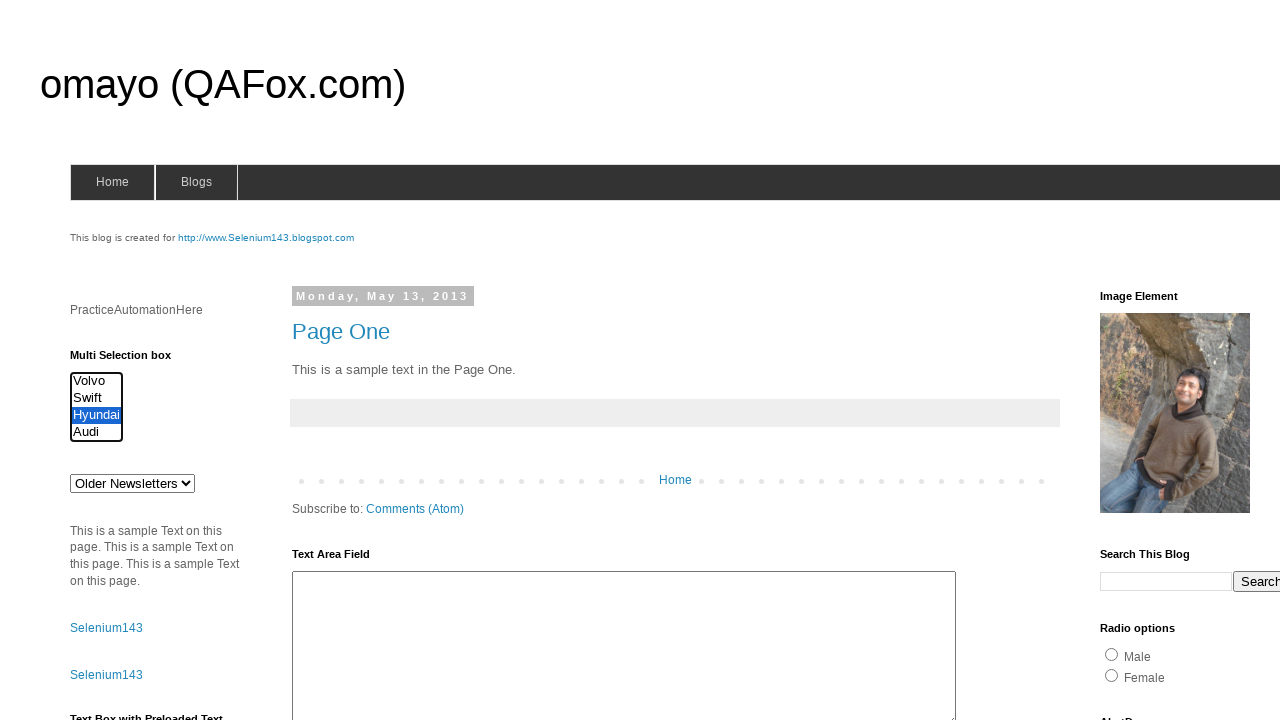